Tests the jQuery UI resizable widget by switching to the demo iframe and dragging the resize handle to resize the element

Starting URL: https://jqueryui.com/resizable/

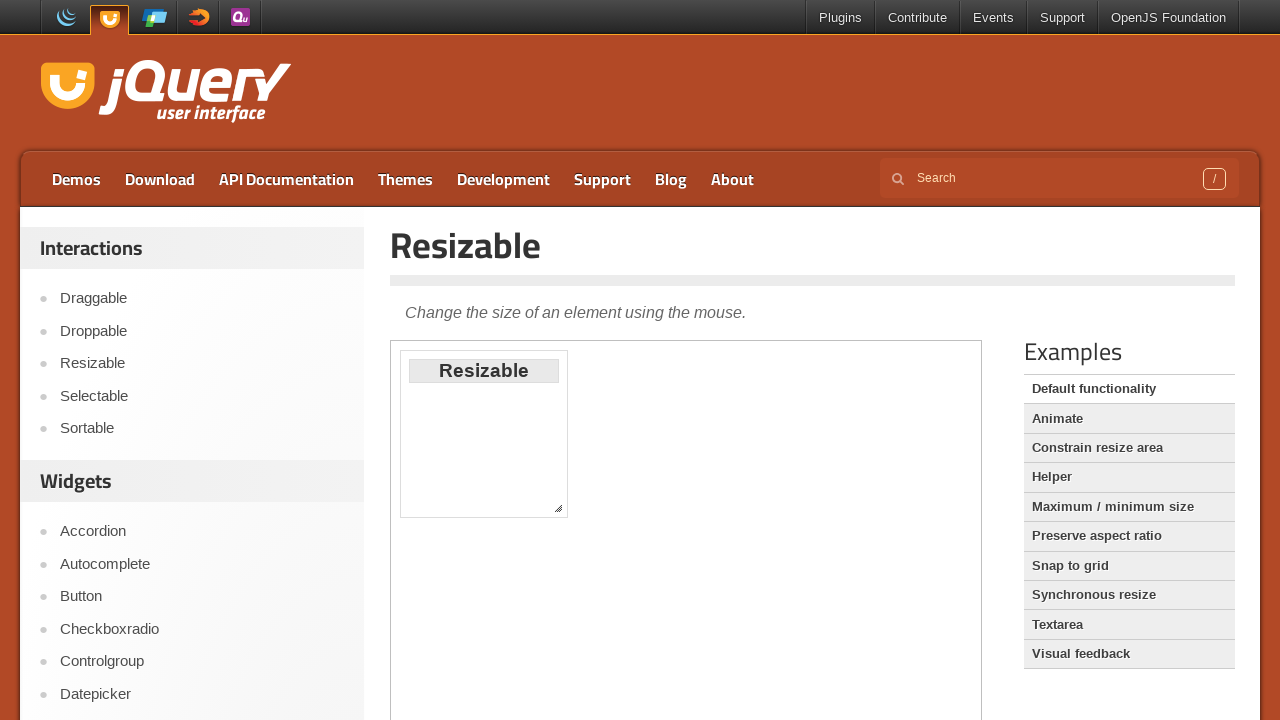

Located the first iframe on the page
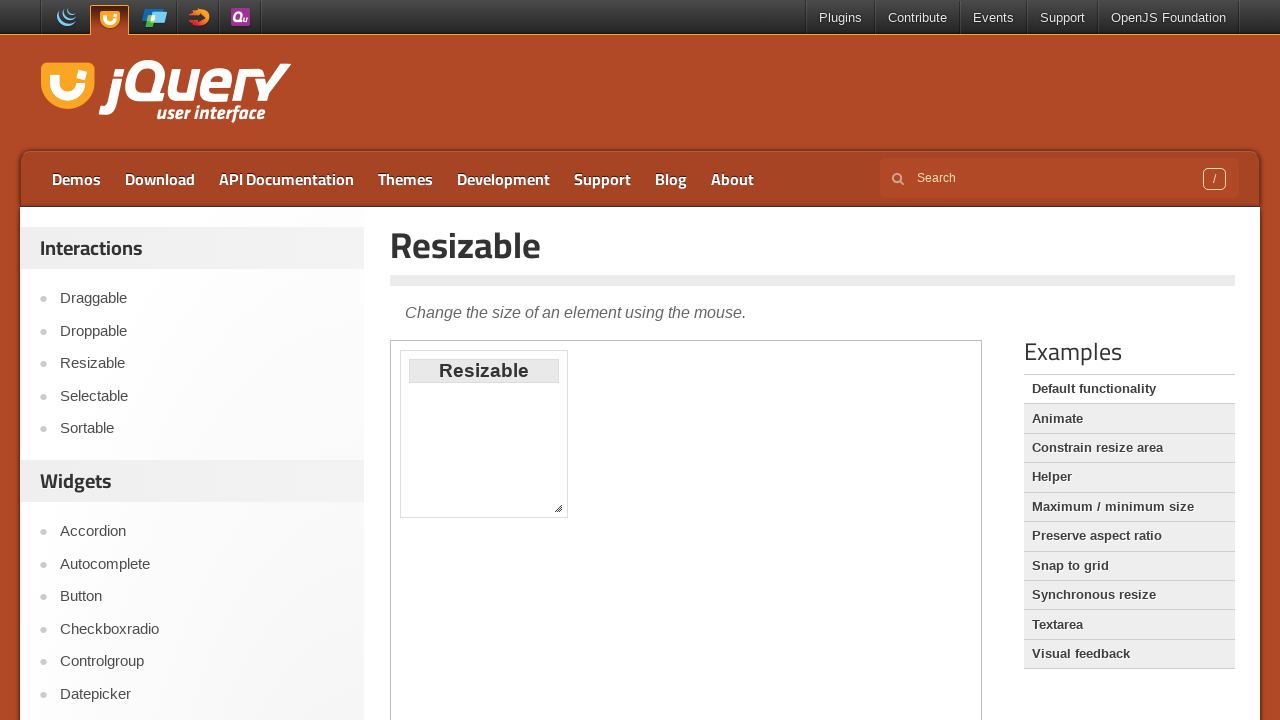

Located the resizable element
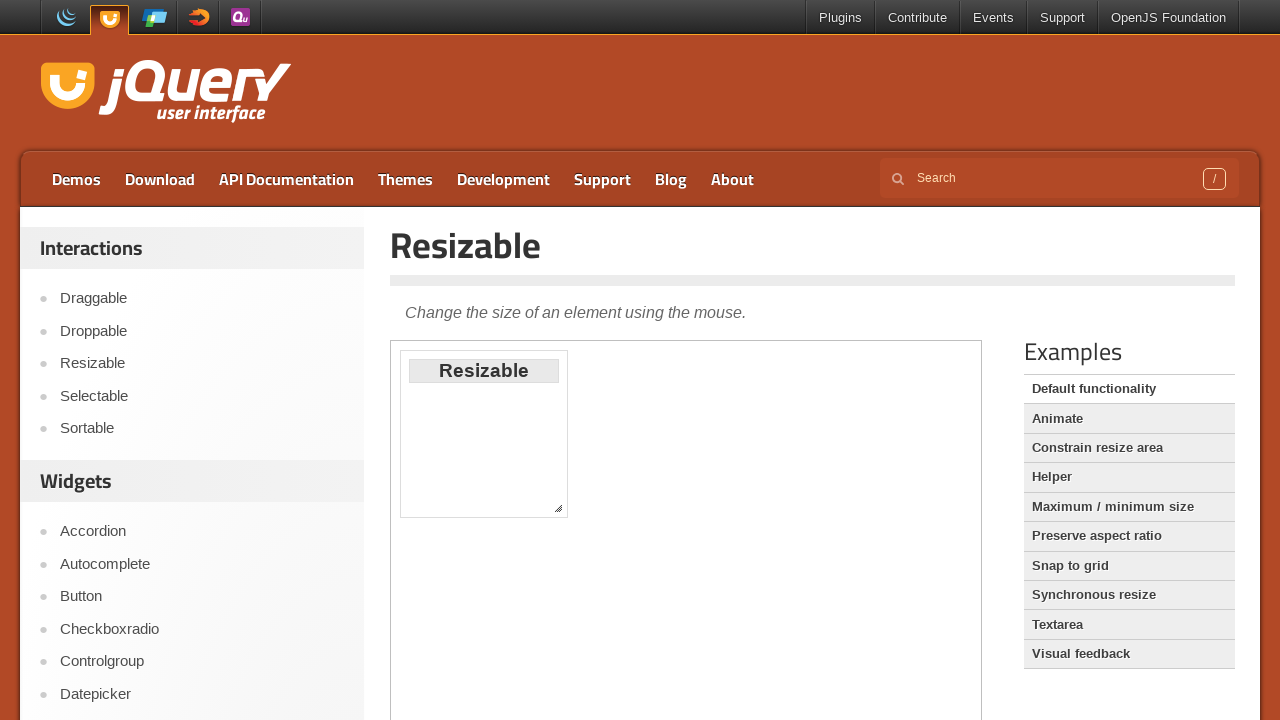

Resizable element is now visible
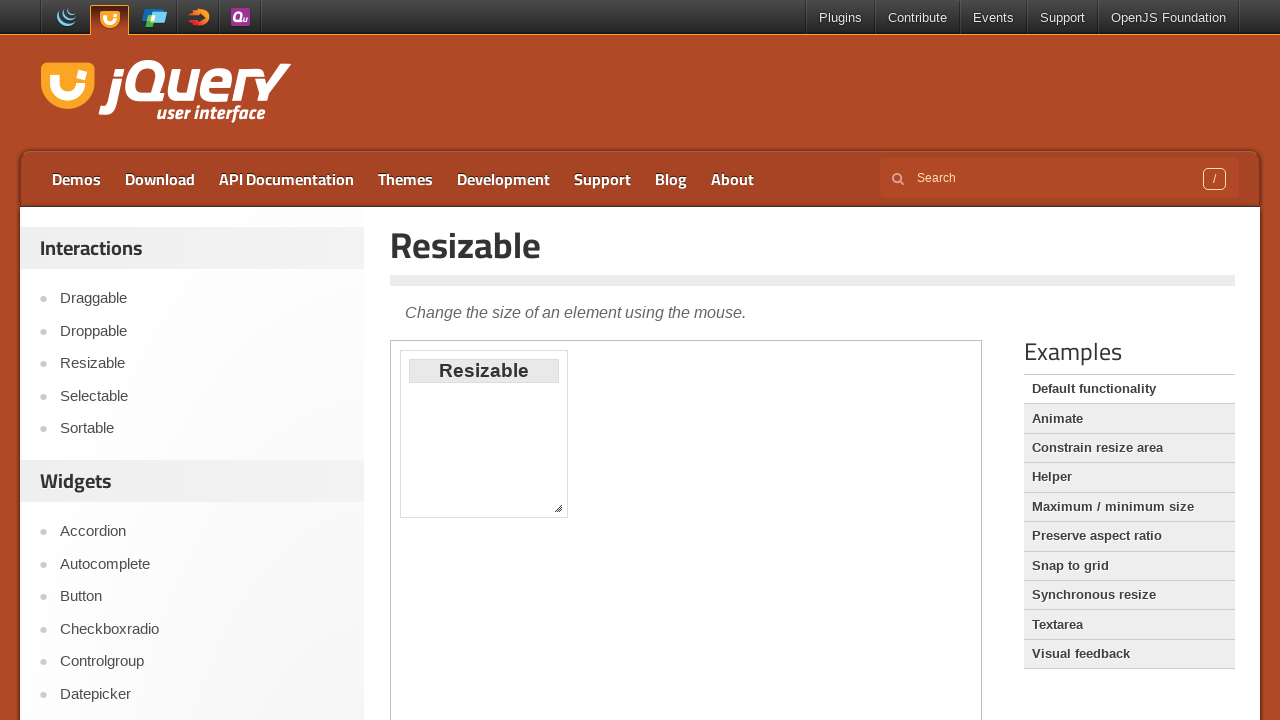

Located the southeast resize handle
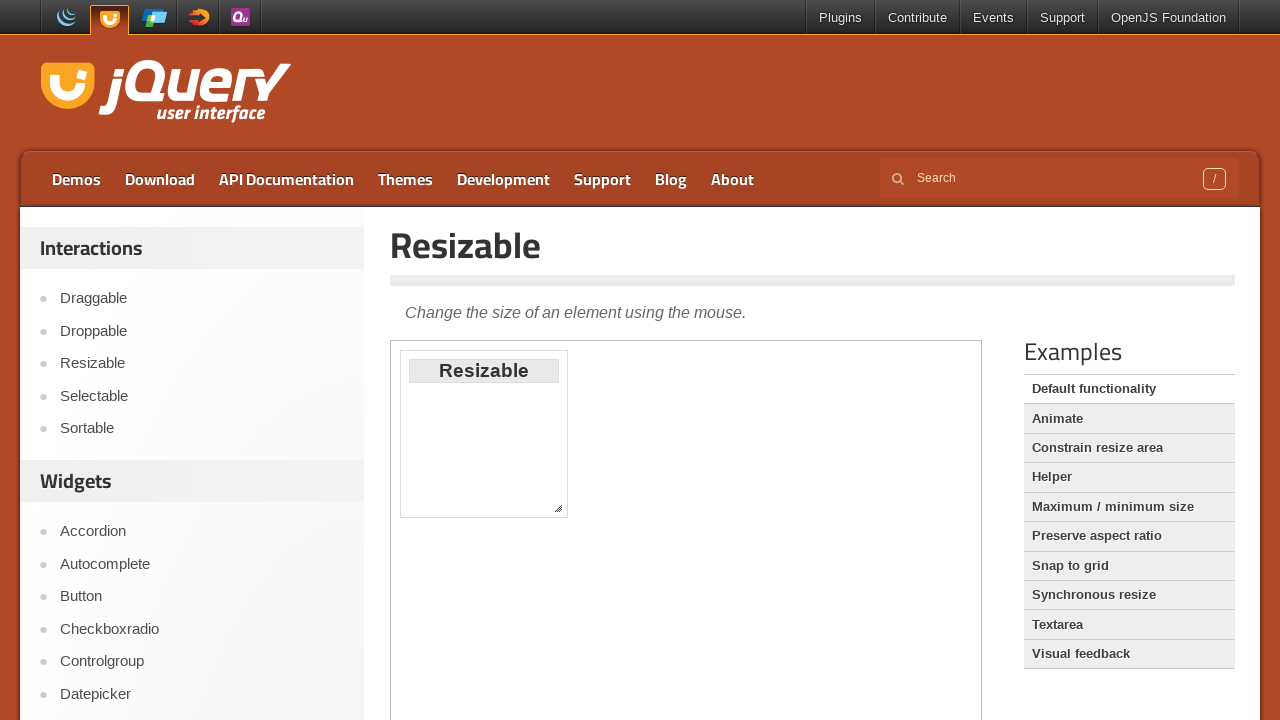

Retrieved bounding box of the resize handle
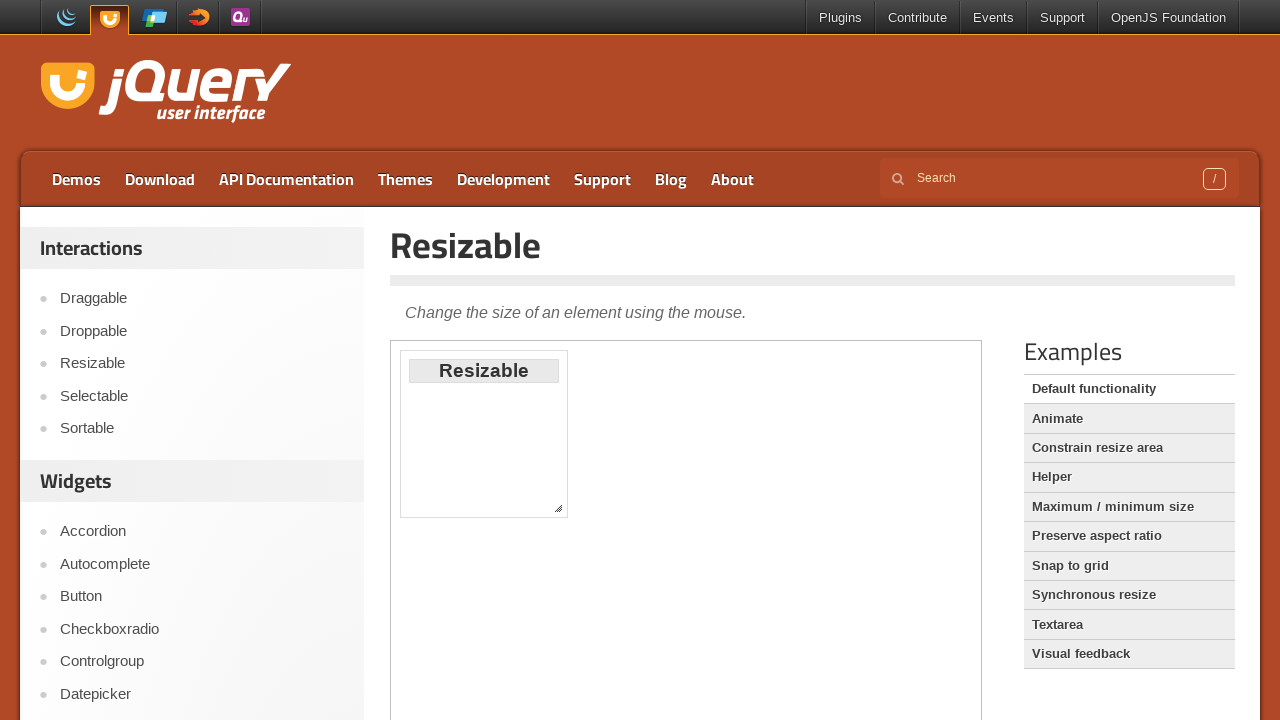

Moved mouse to the center of the resize handle at (558, 508)
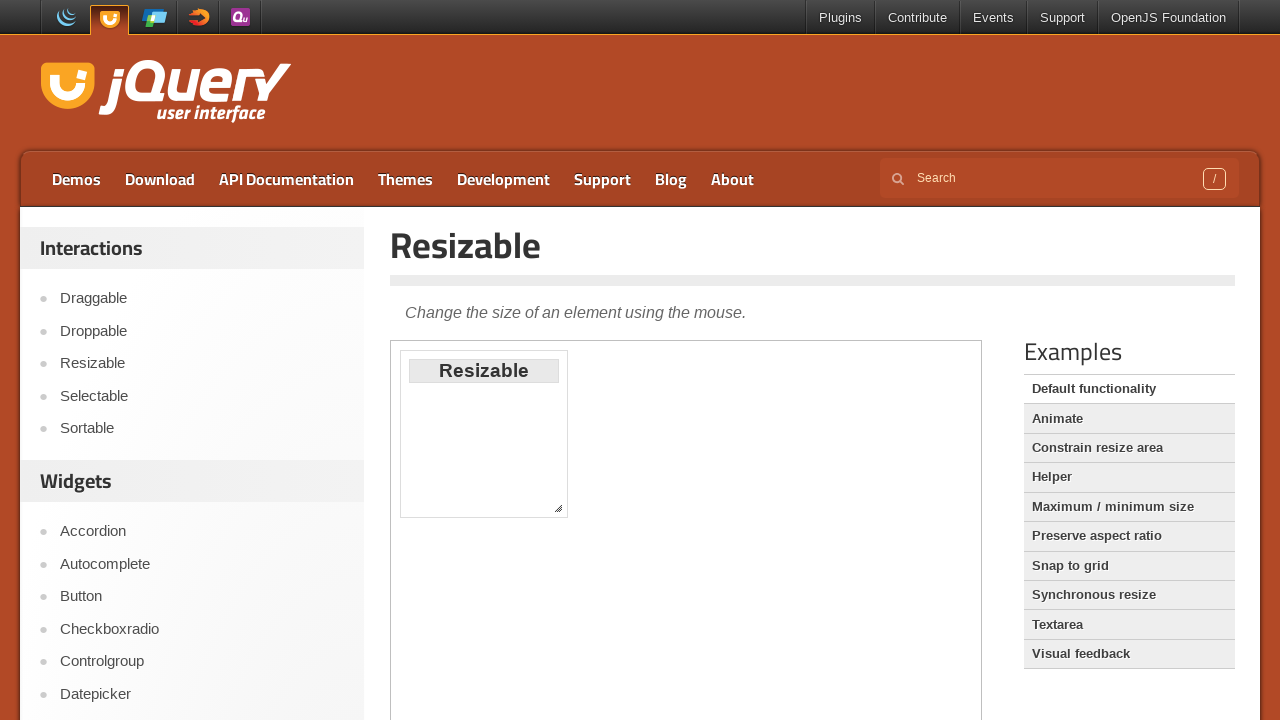

Pressed down the mouse button on the resize handle at (558, 508)
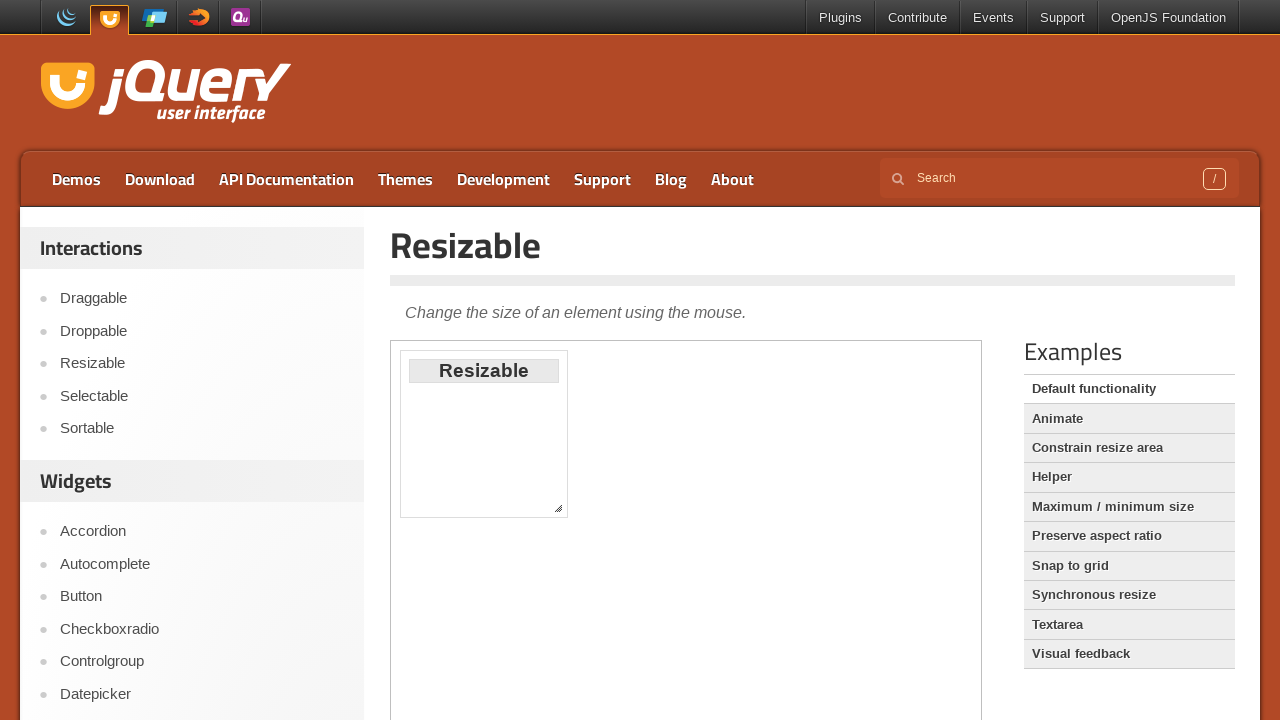

Dragged the resize handle 25px right and 35px down at (583, 543)
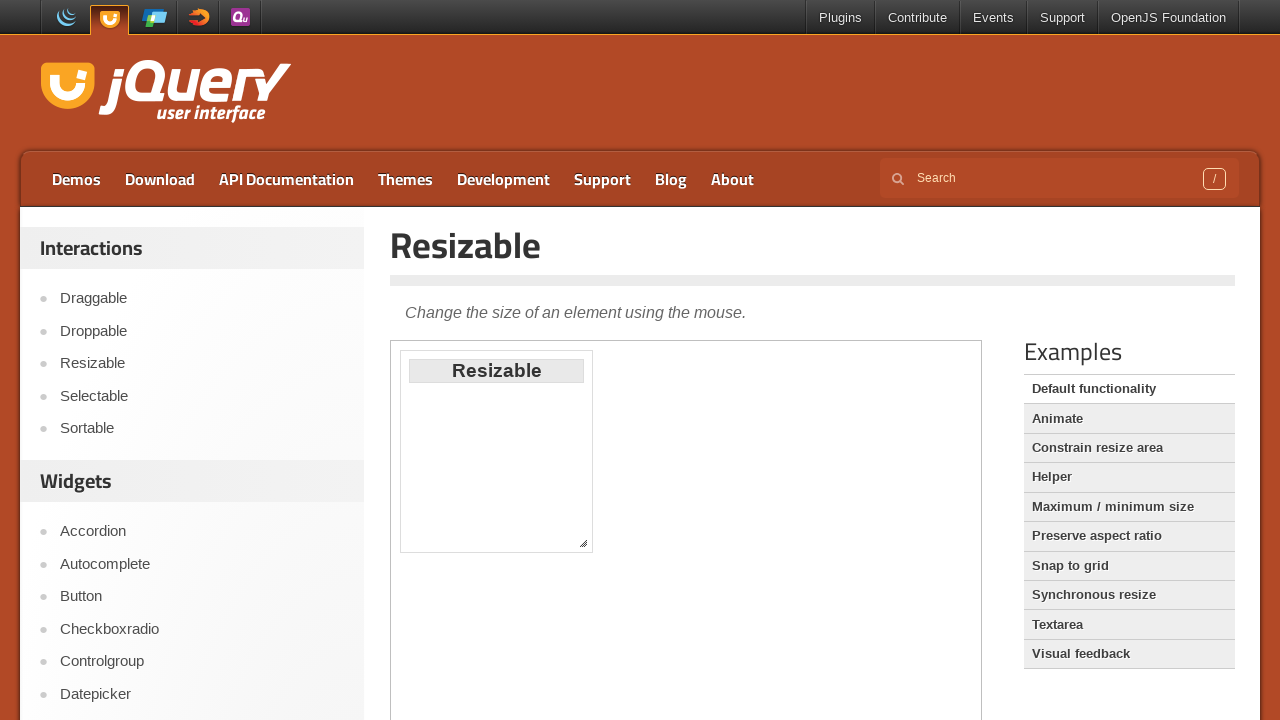

Released the mouse button, completing the resize operation at (583, 543)
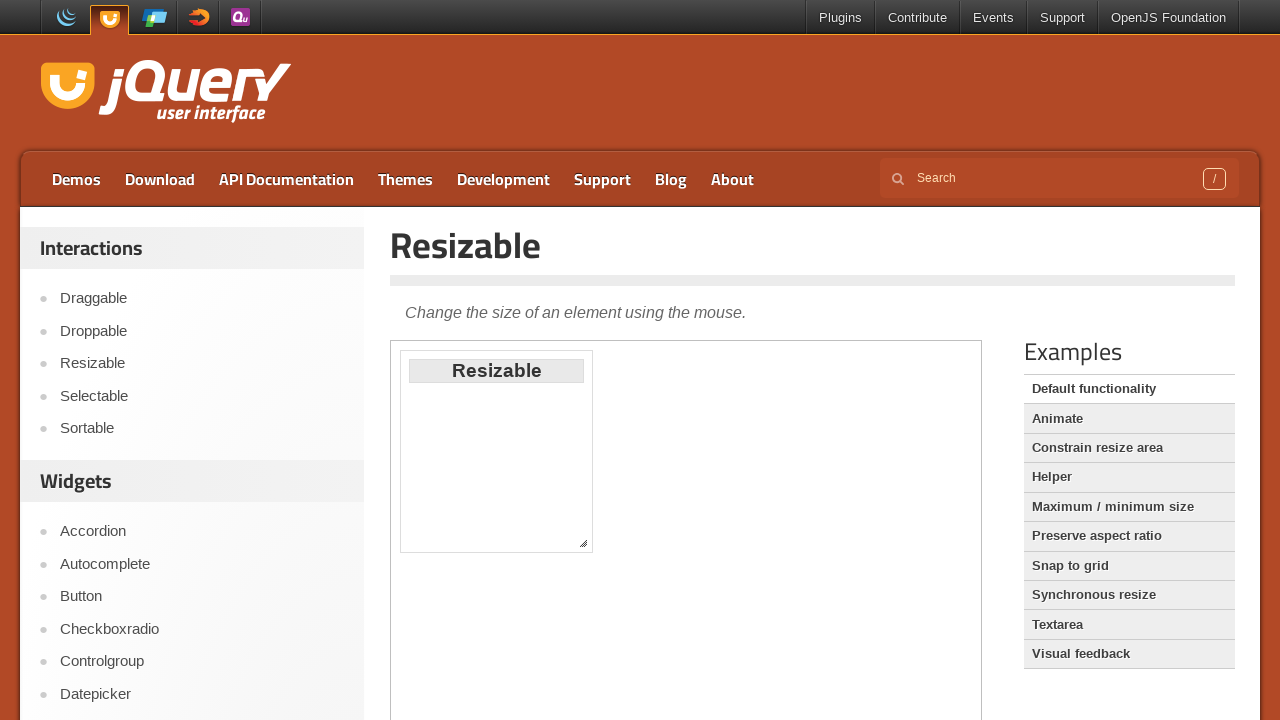

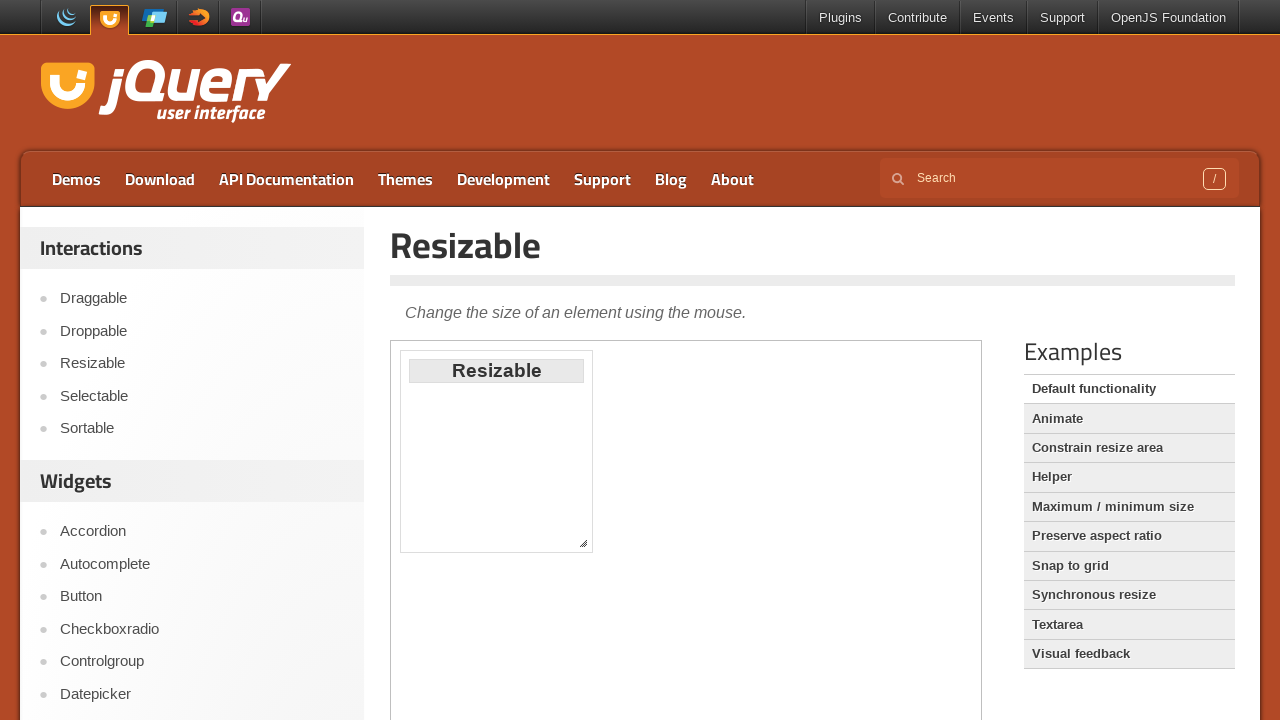